Navigates to the automation practice page and verifies the presence and structure of a table by checking rows, headers, and specific cell content.

Starting URL: https://rahulshettyacademy.com/AutomationPractice/

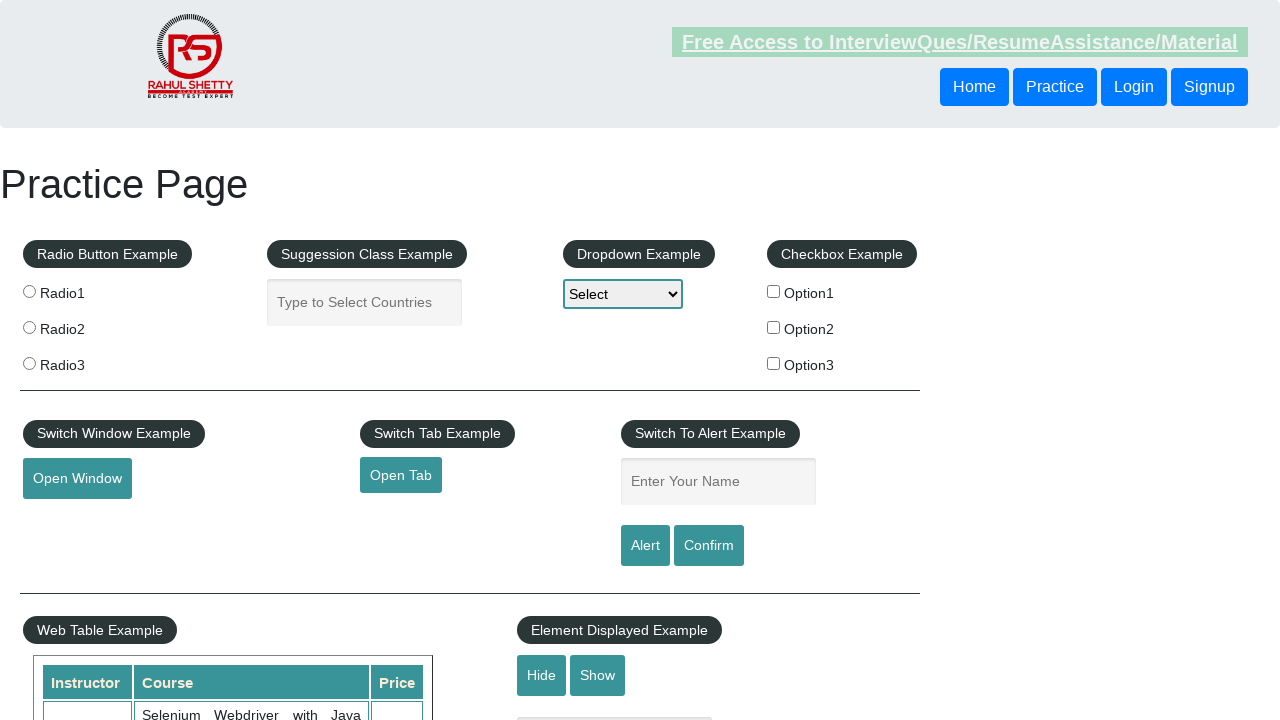

Table element with class 'table-display' is visible
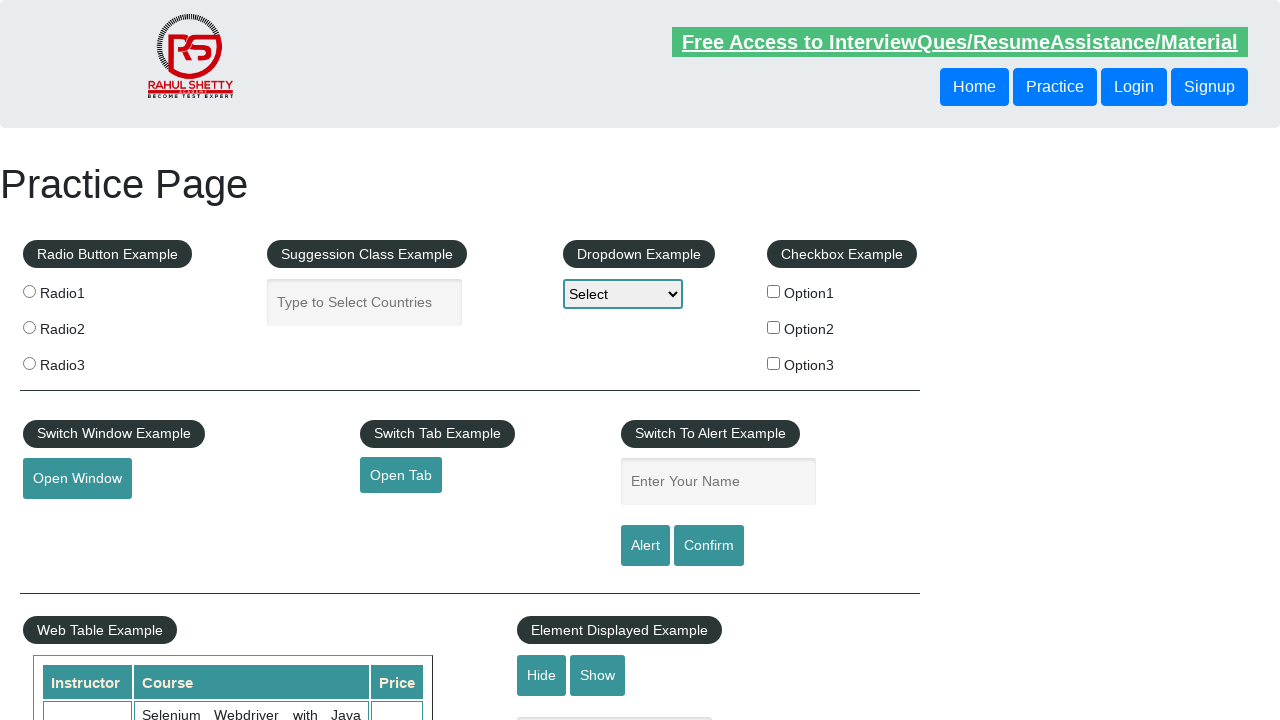

Table rows are present and first row is visible
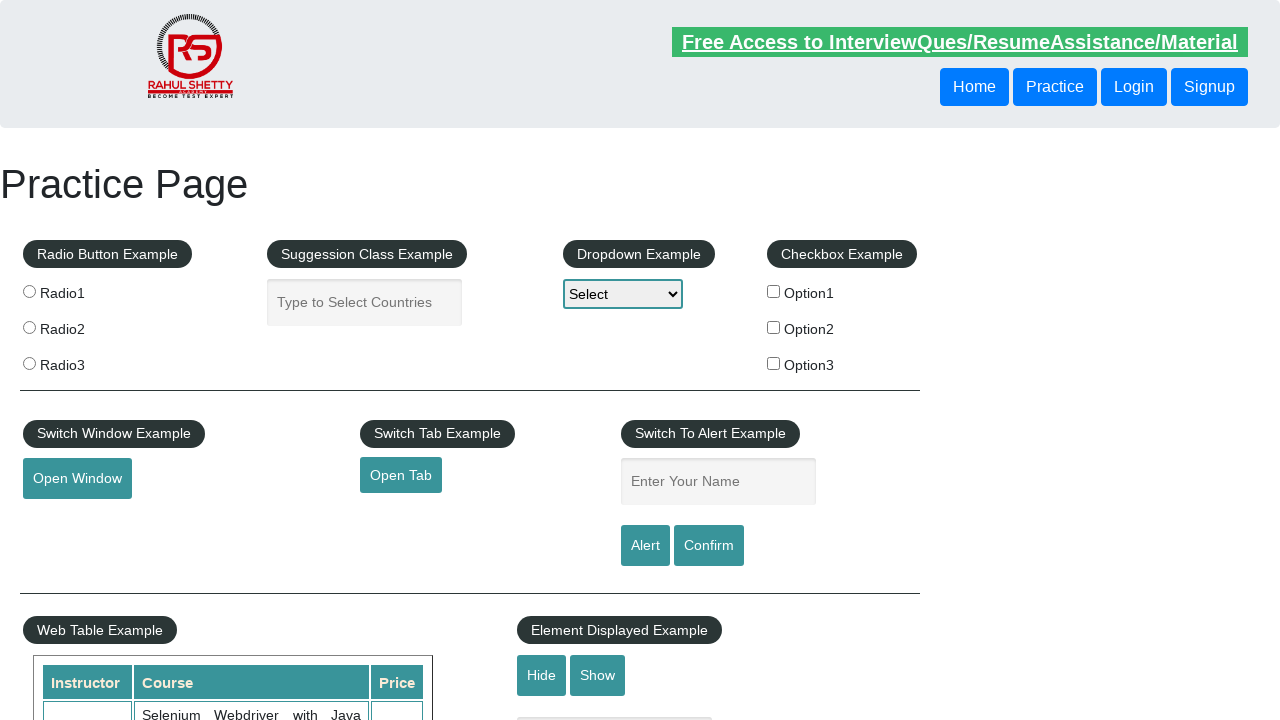

Table headers are present and first header is visible
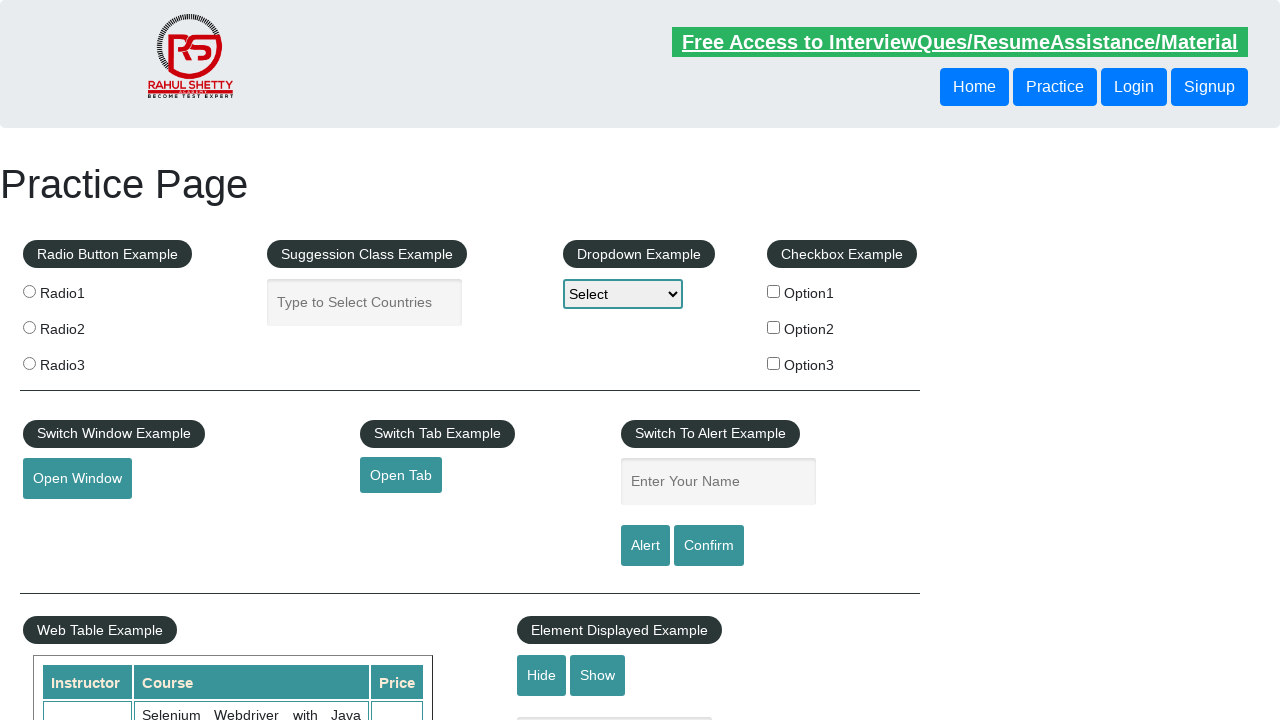

Cell in row 4, column 1 is visible
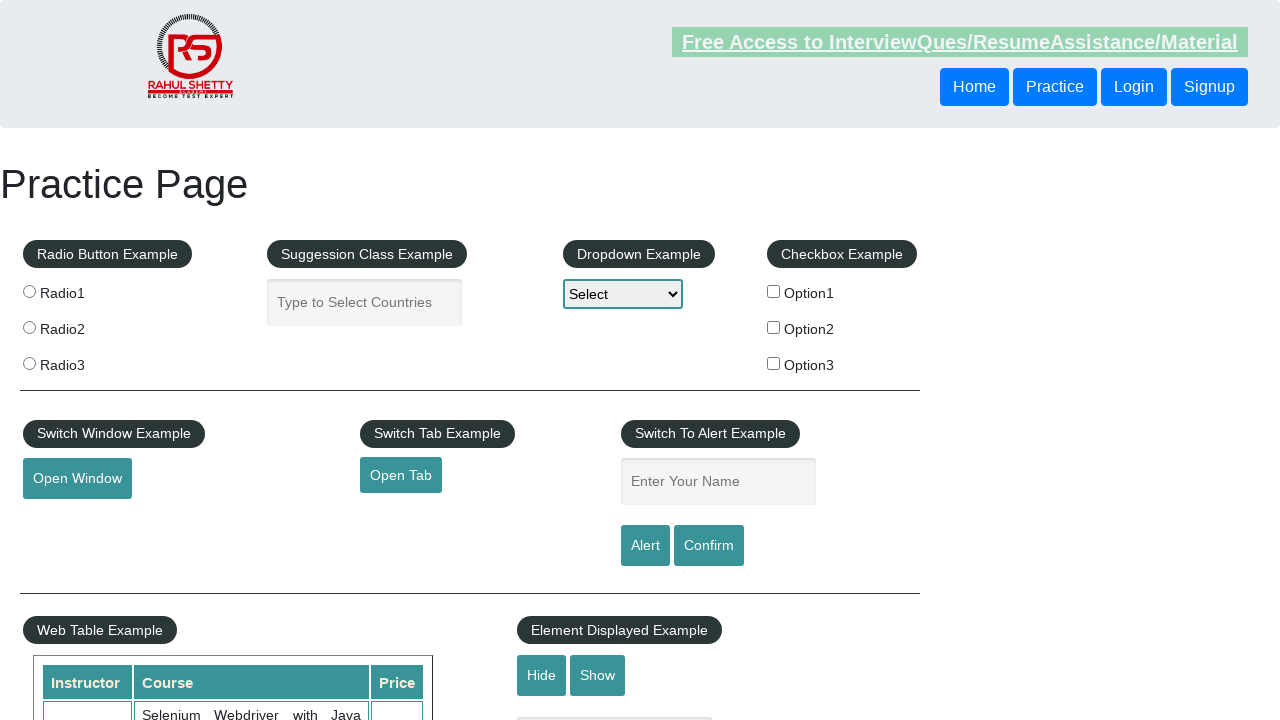

Cell in row 4, column 2 is visible
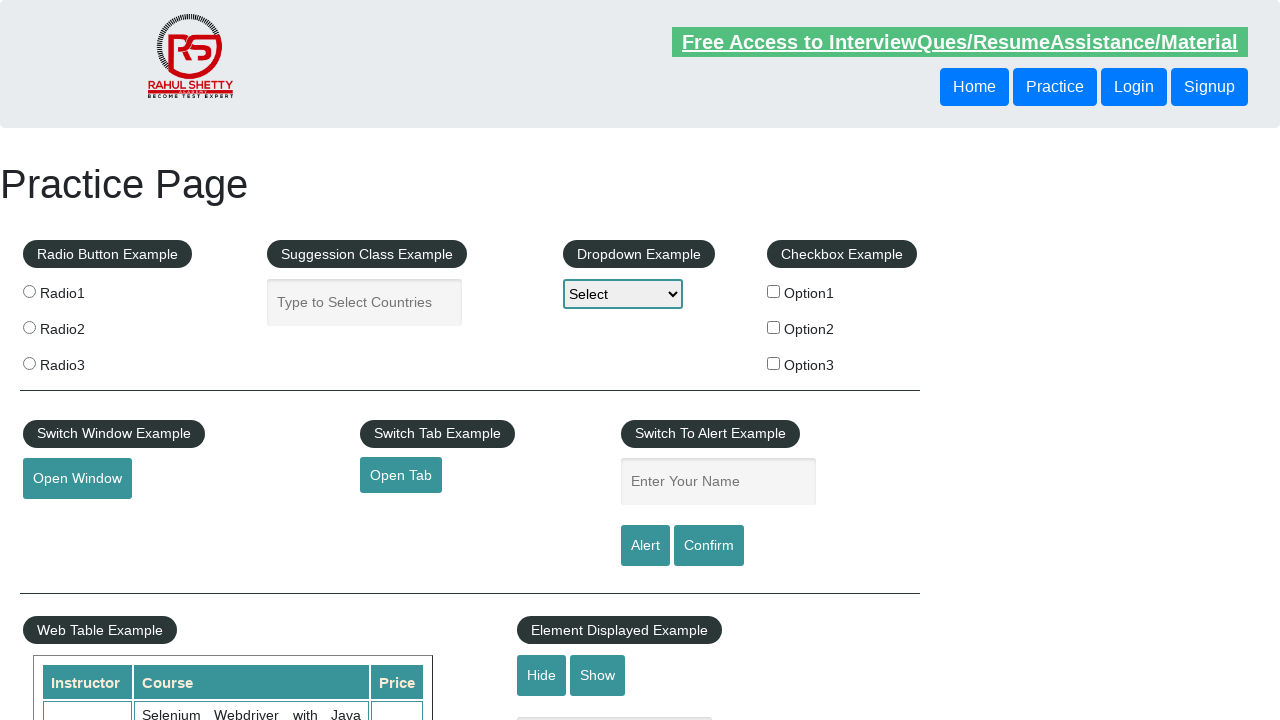

Cell in row 4, column 3 is visible
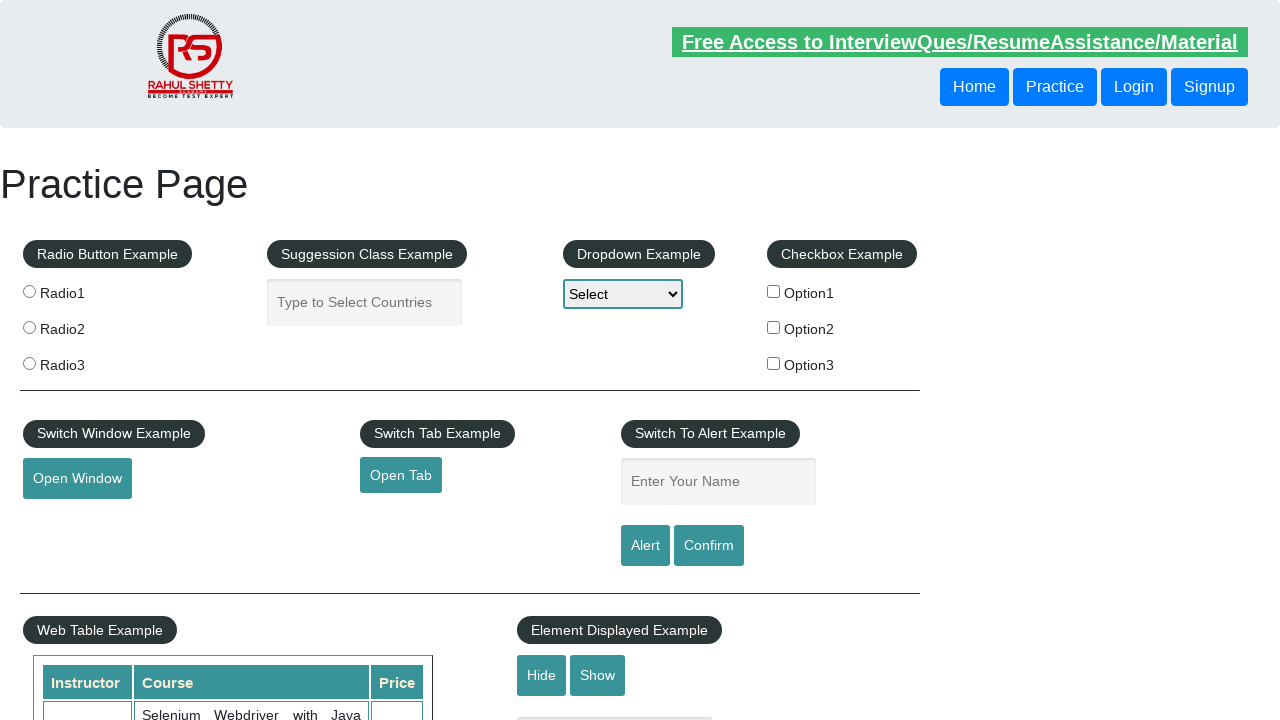

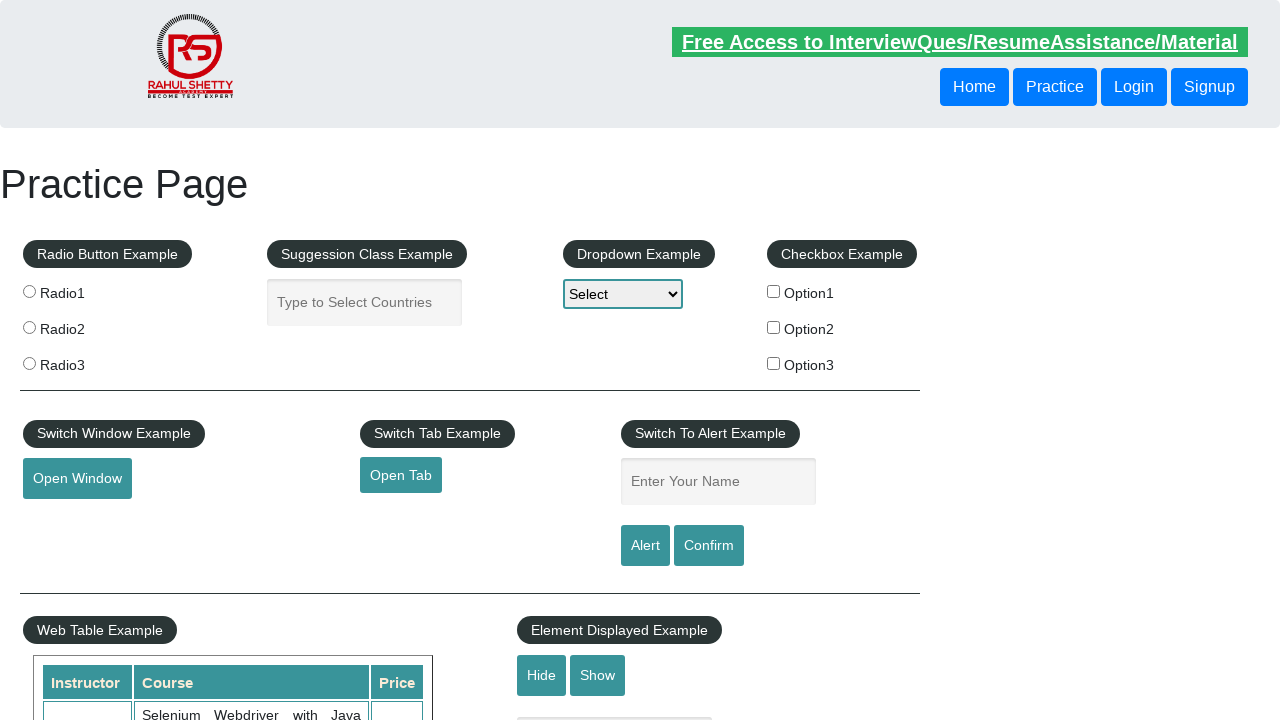